Tests filtering to display only active items by clicking the Active link

Starting URL: https://demo.playwright.dev/todomvc

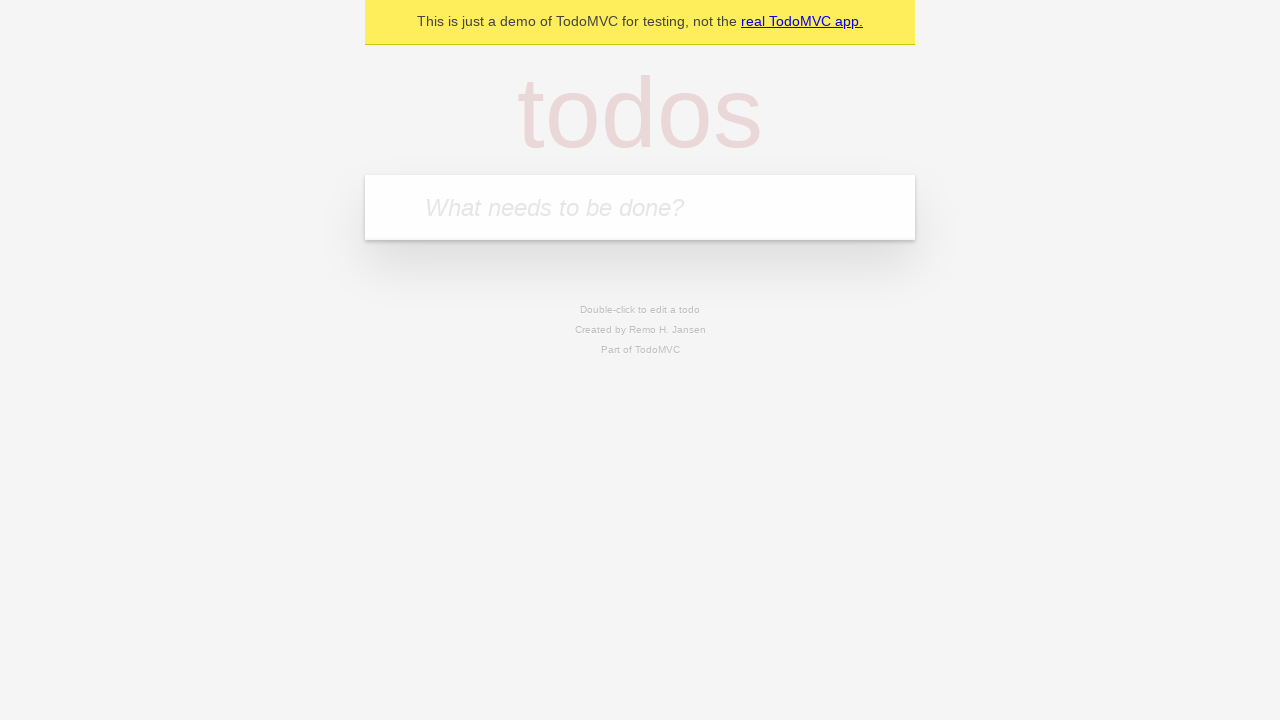

Filled todo input with 'buy some cheese' on internal:attr=[placeholder="What needs to be done?"i]
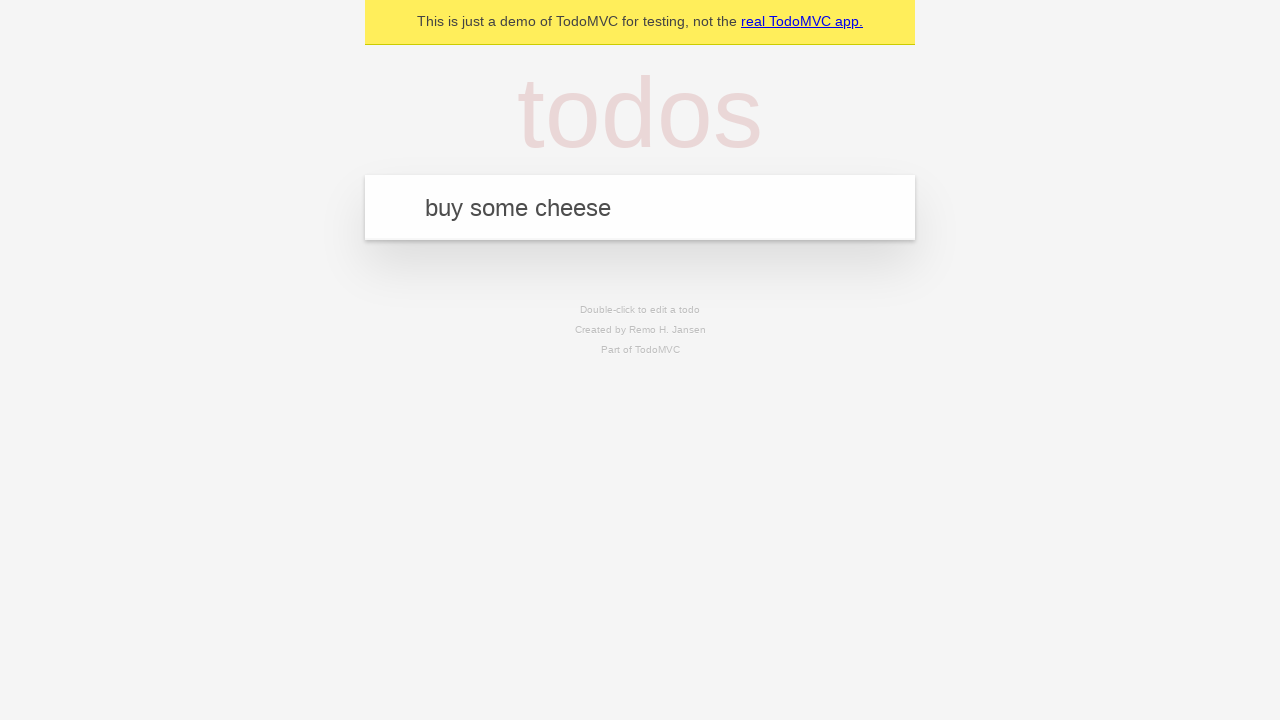

Pressed Enter to create first todo on internal:attr=[placeholder="What needs to be done?"i]
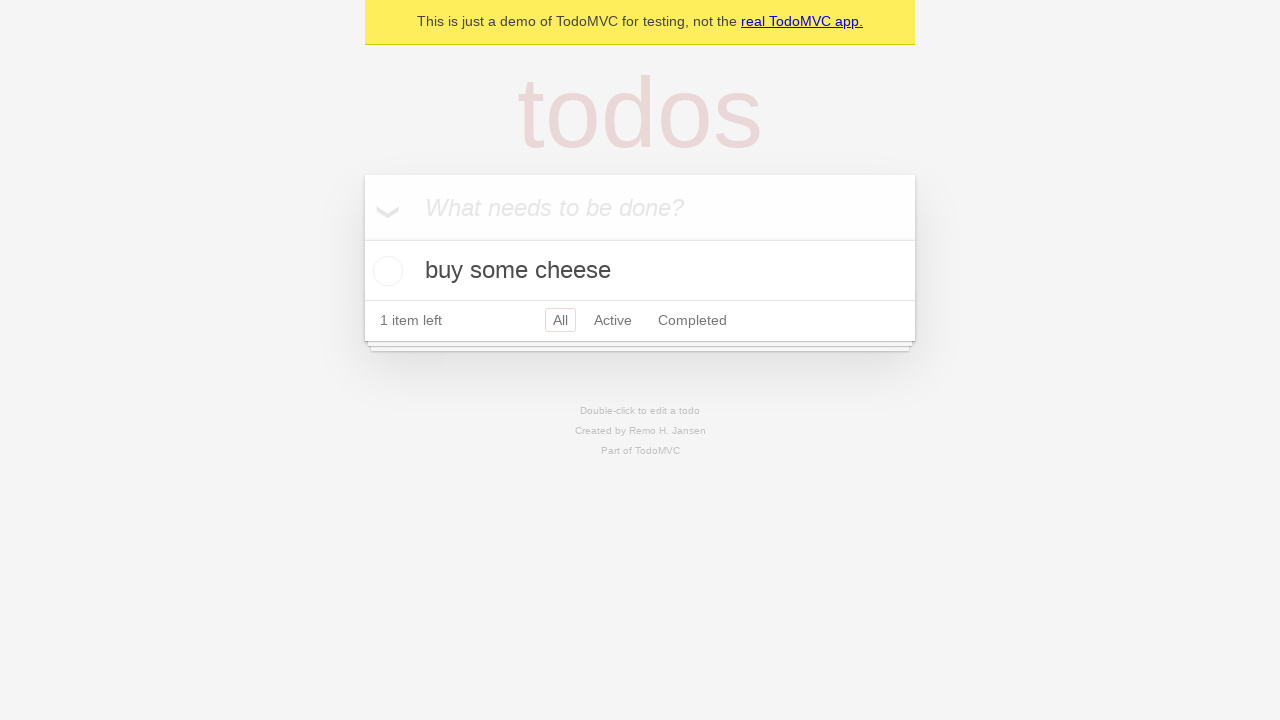

Filled todo input with 'feed the cat' on internal:attr=[placeholder="What needs to be done?"i]
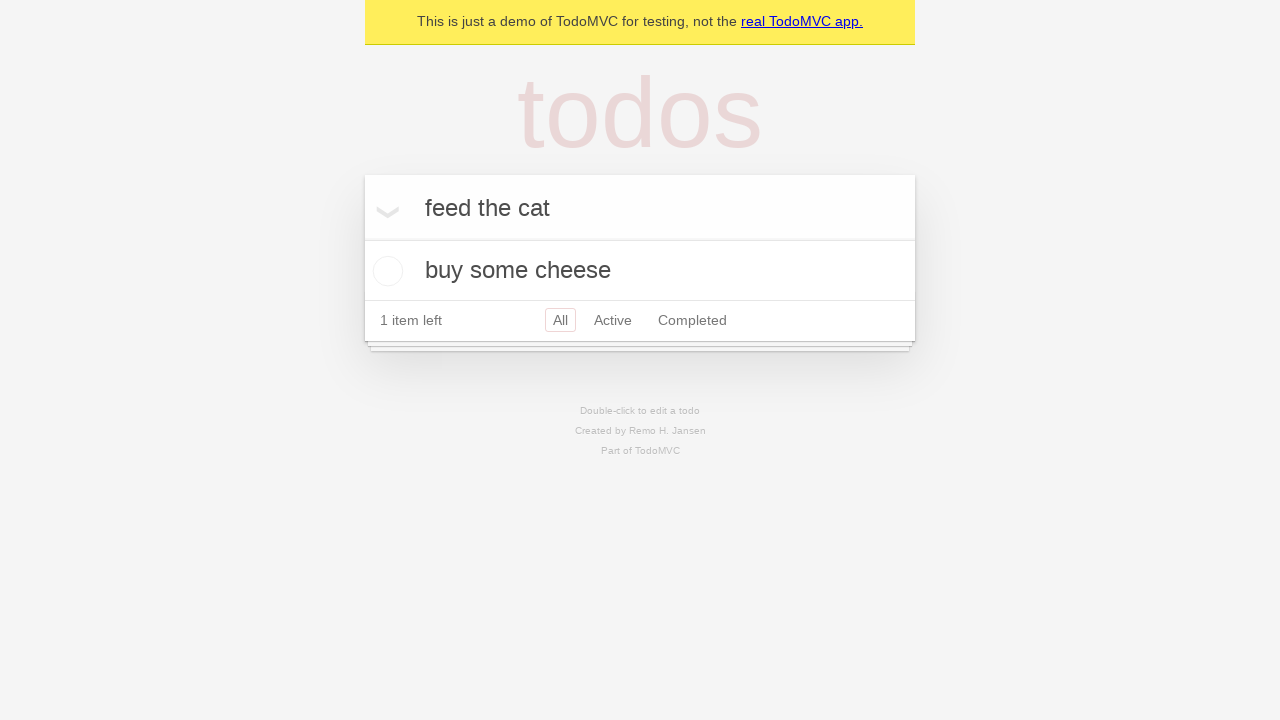

Pressed Enter to create second todo on internal:attr=[placeholder="What needs to be done?"i]
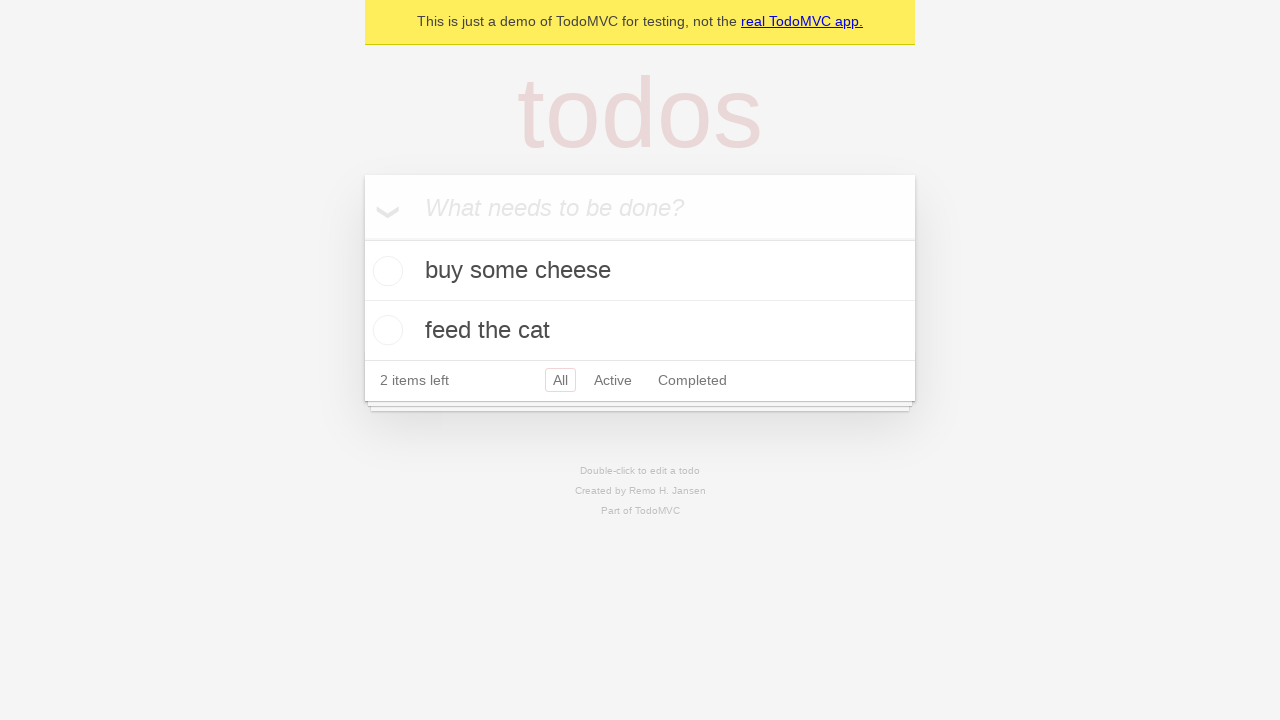

Filled todo input with 'book a doctors appointment' on internal:attr=[placeholder="What needs to be done?"i]
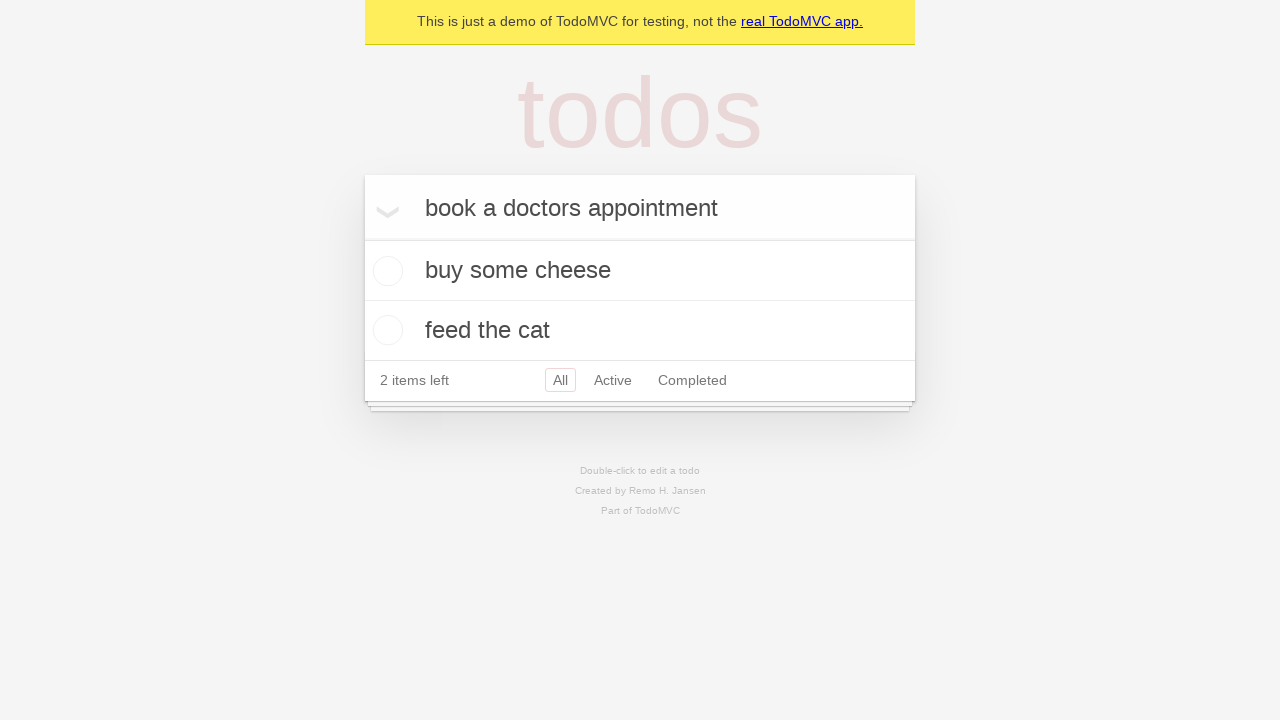

Pressed Enter to create third todo on internal:attr=[placeholder="What needs to be done?"i]
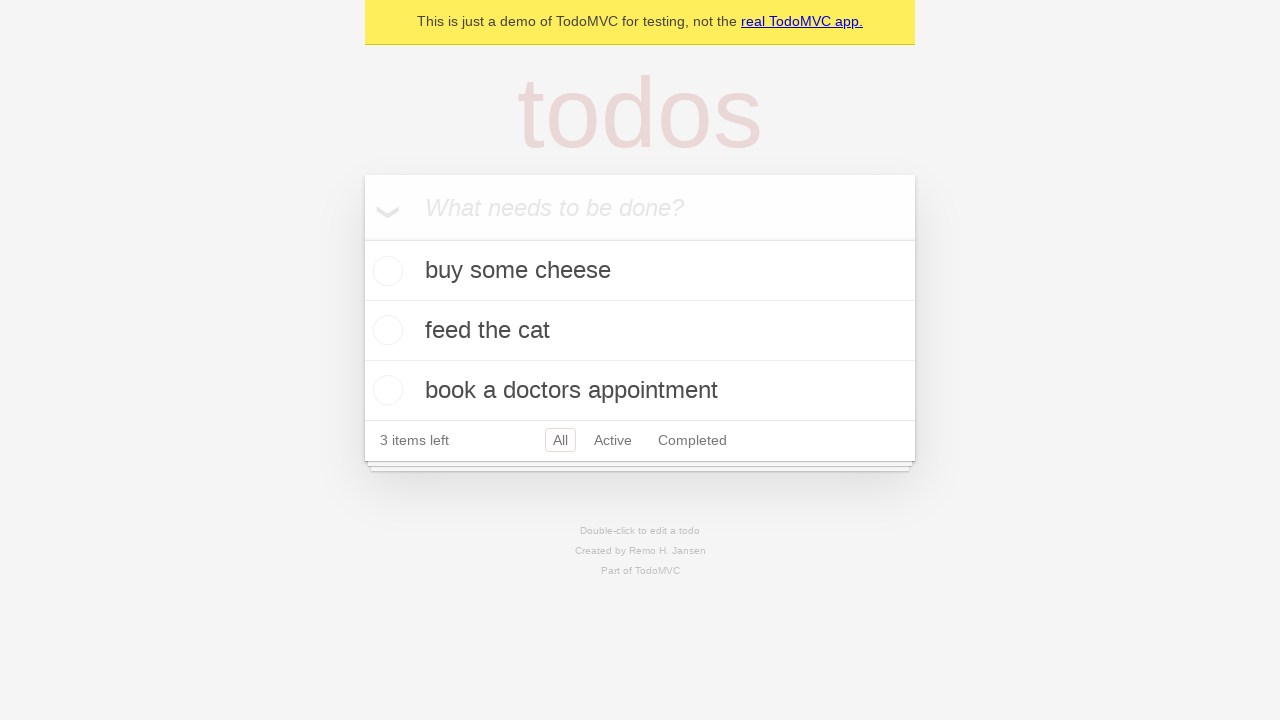

Checked the second todo item to mark it as complete at (385, 330) on internal:testid=[data-testid="todo-item"s] >> nth=1 >> internal:role=checkbox
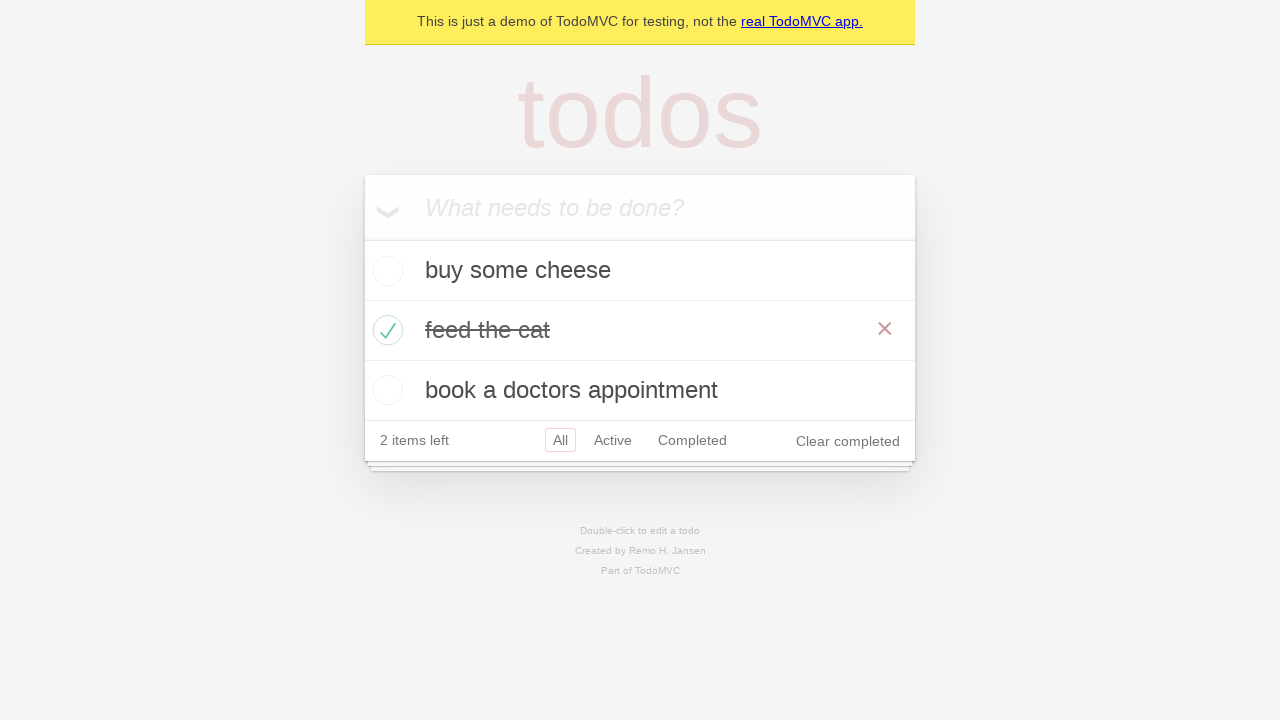

Clicked Active filter to display only active items at (613, 440) on internal:role=link[name="Active"i]
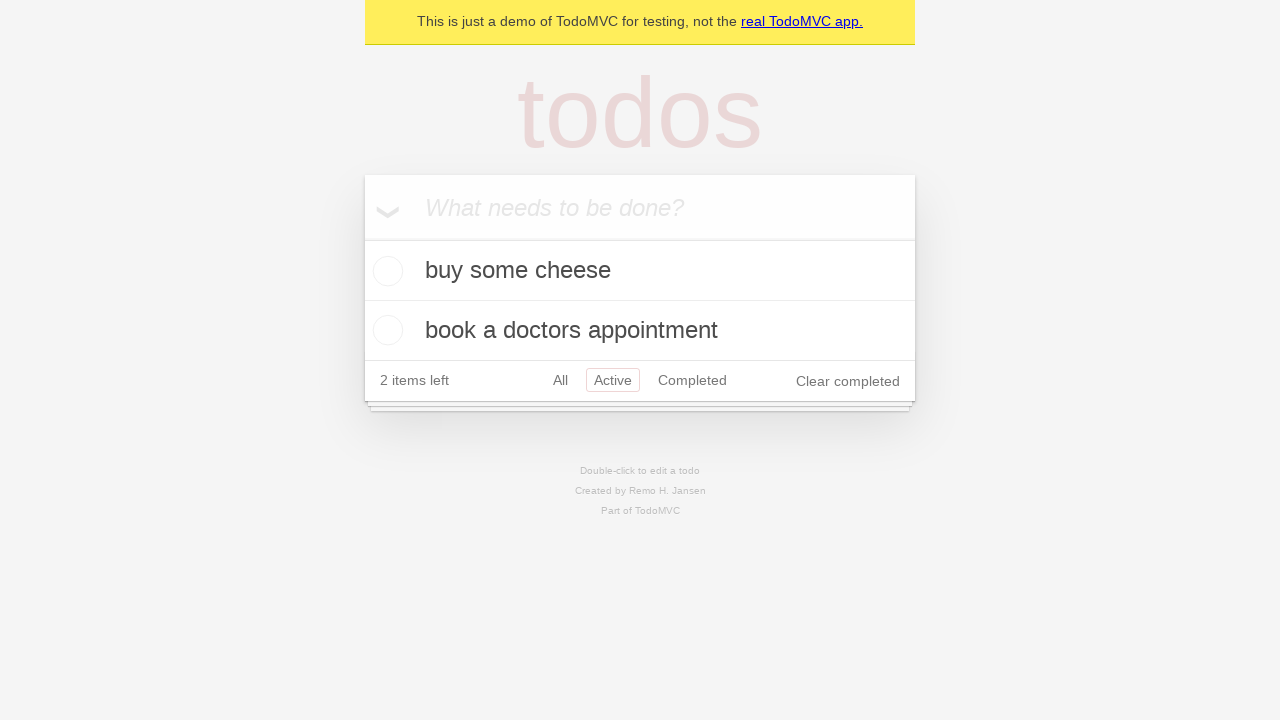

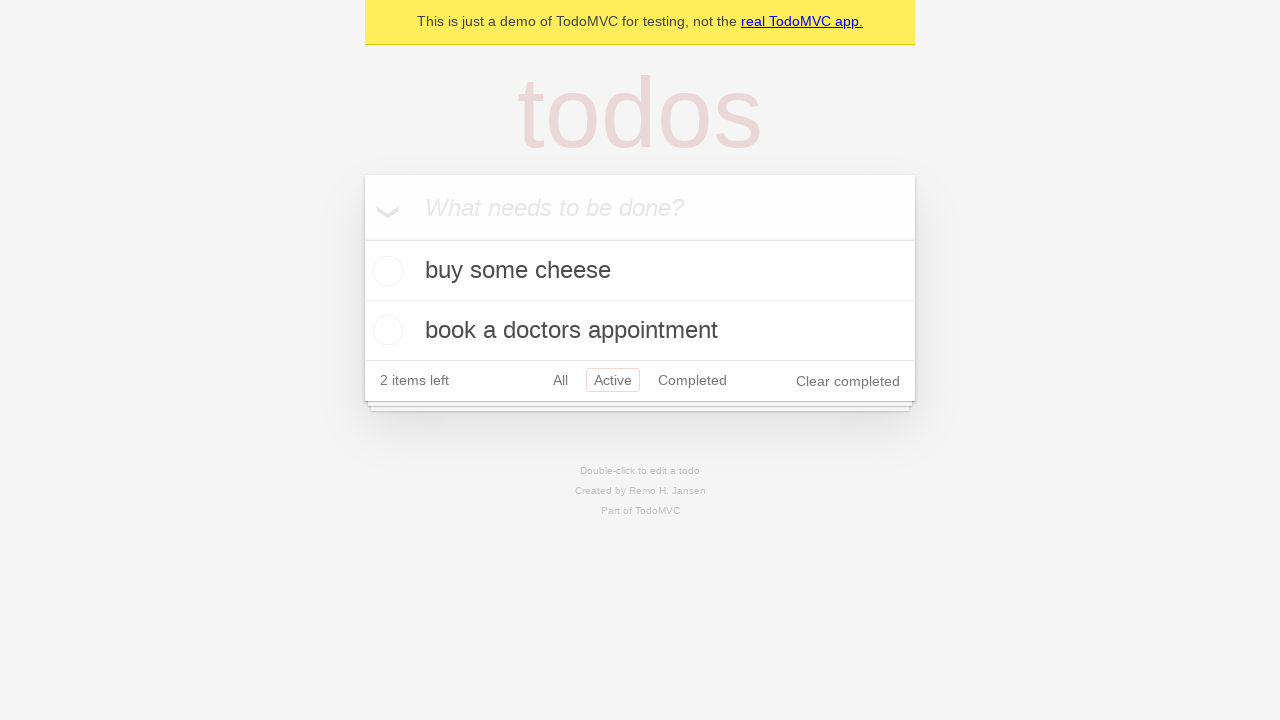